Tests JavaScript alert handling by filling a name field, triggering an alert and accepting it, then triggering a confirm dialog and dismissing it.

Starting URL: https://rahulshettyacademy.com/AutomationPractice/

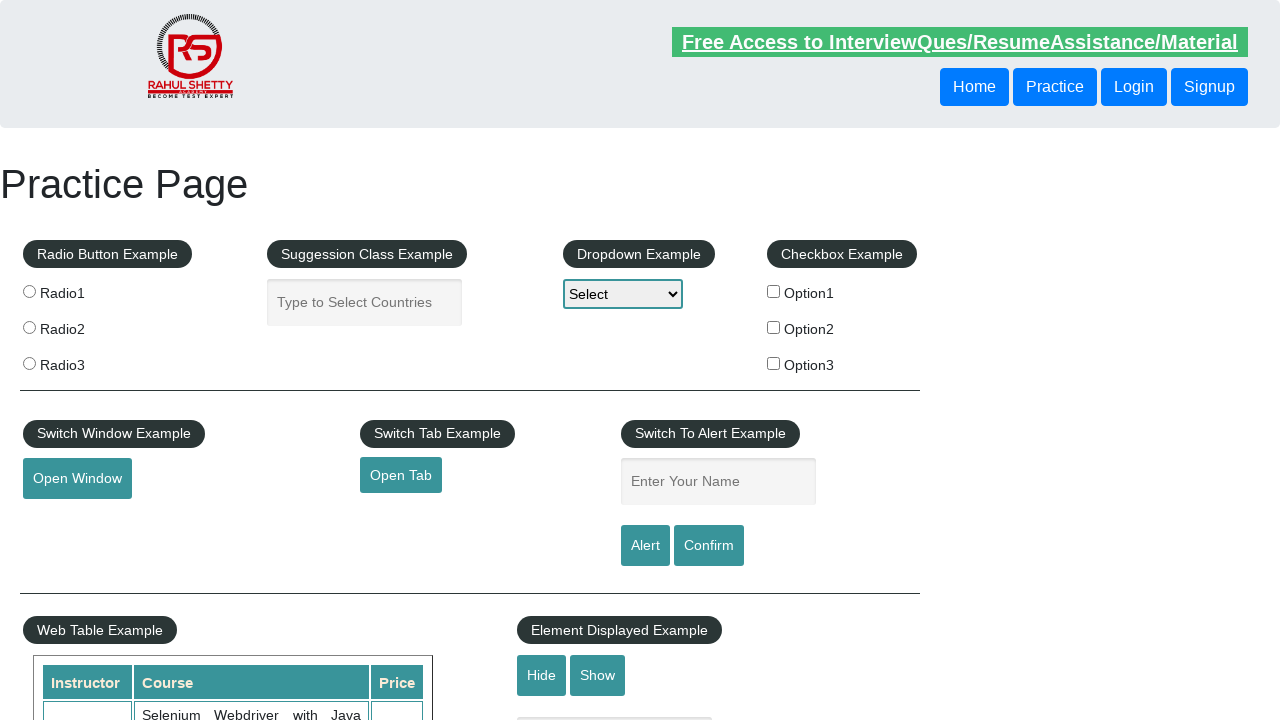

Filled name field with 'arnel' on #name
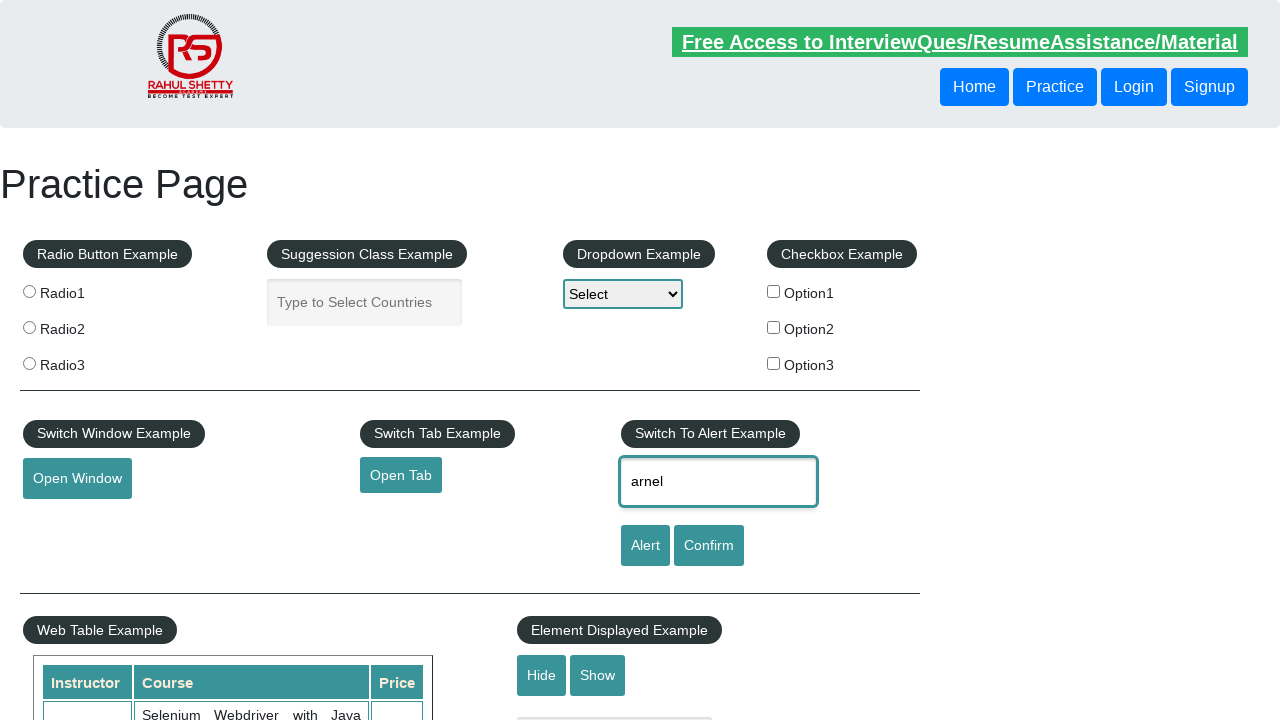

Clicked alert button to trigger simple alert at (645, 546) on #alertbtn
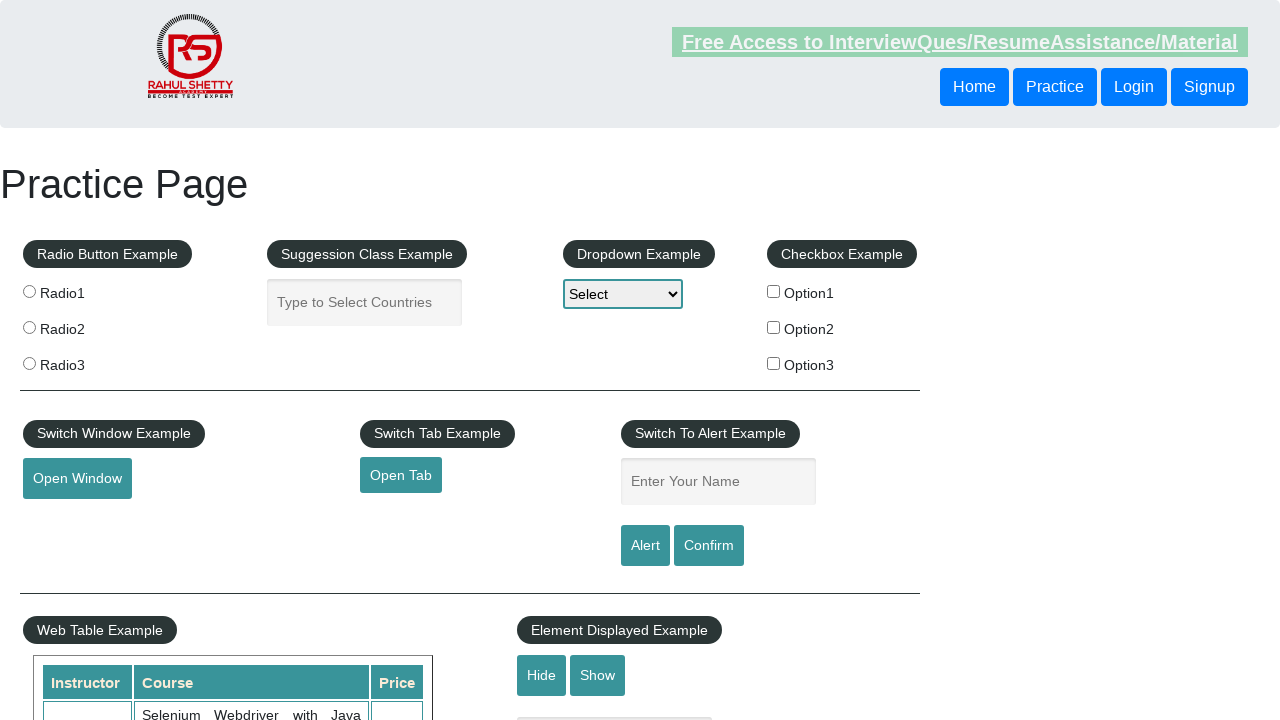

Accepted simple alert dialog
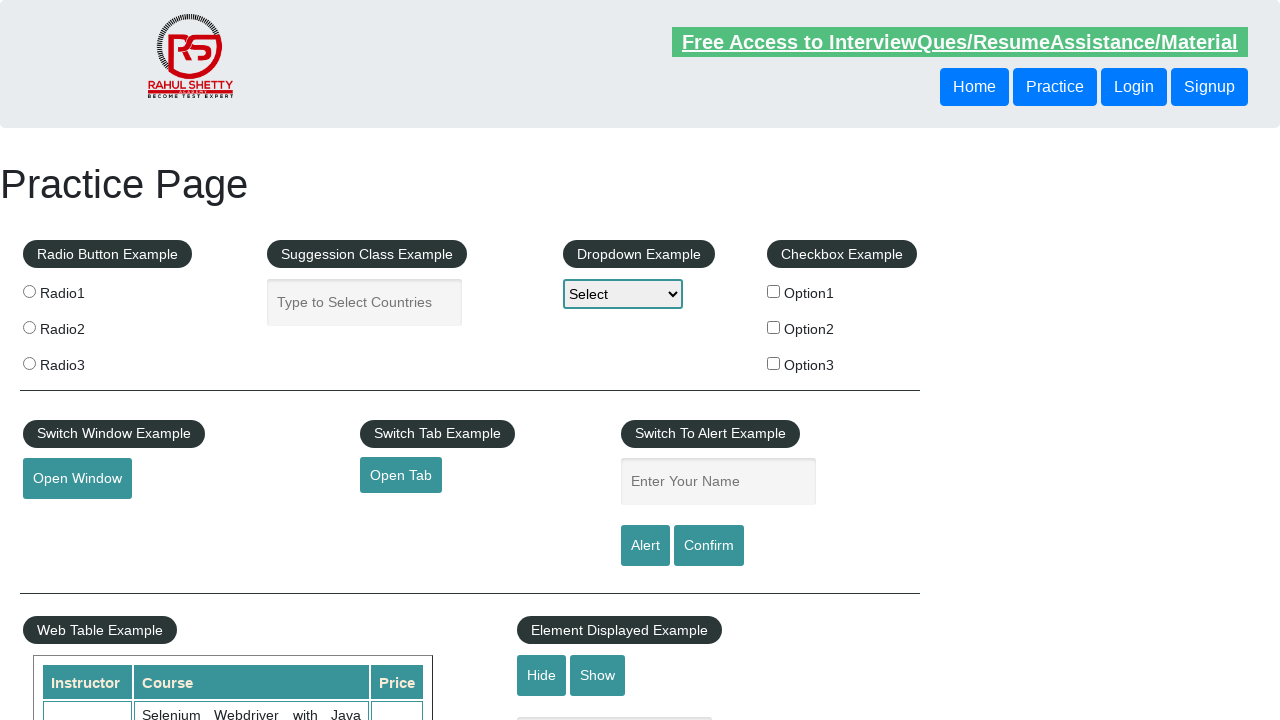

Re-filled name field with 'arnel' for confirm dialog test on #name
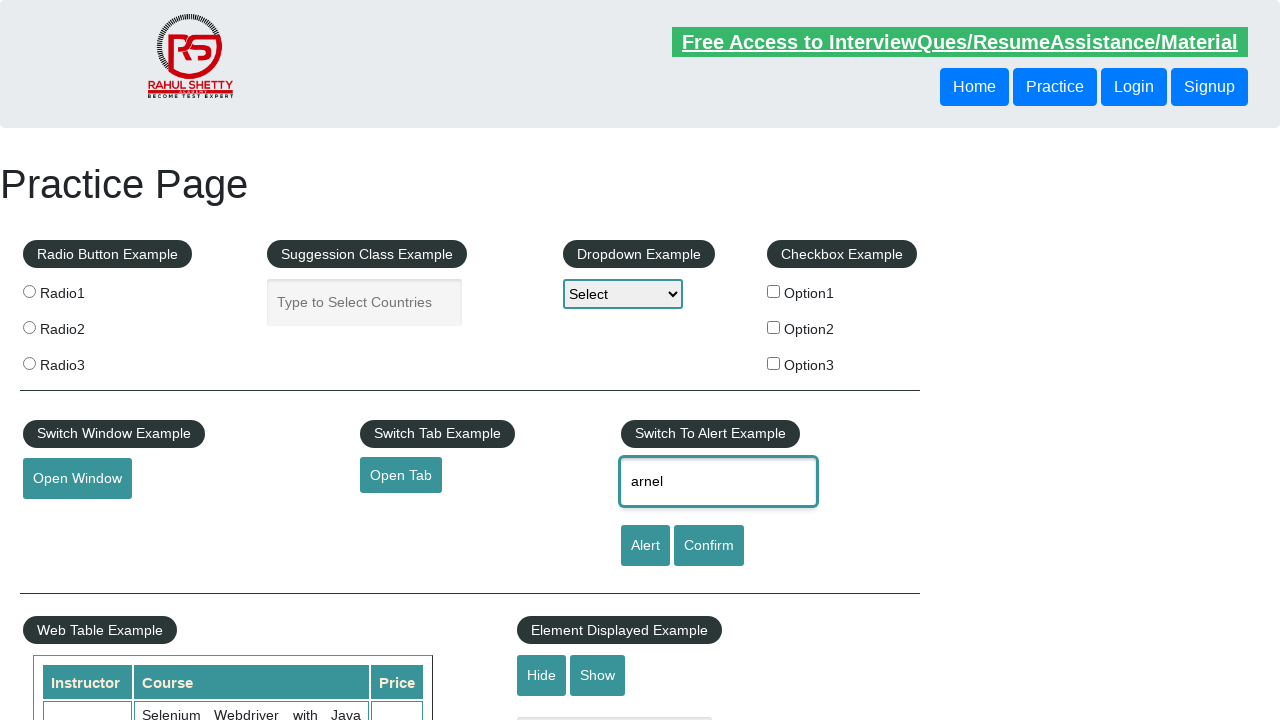

Set up dialog handler to dismiss confirm dialog
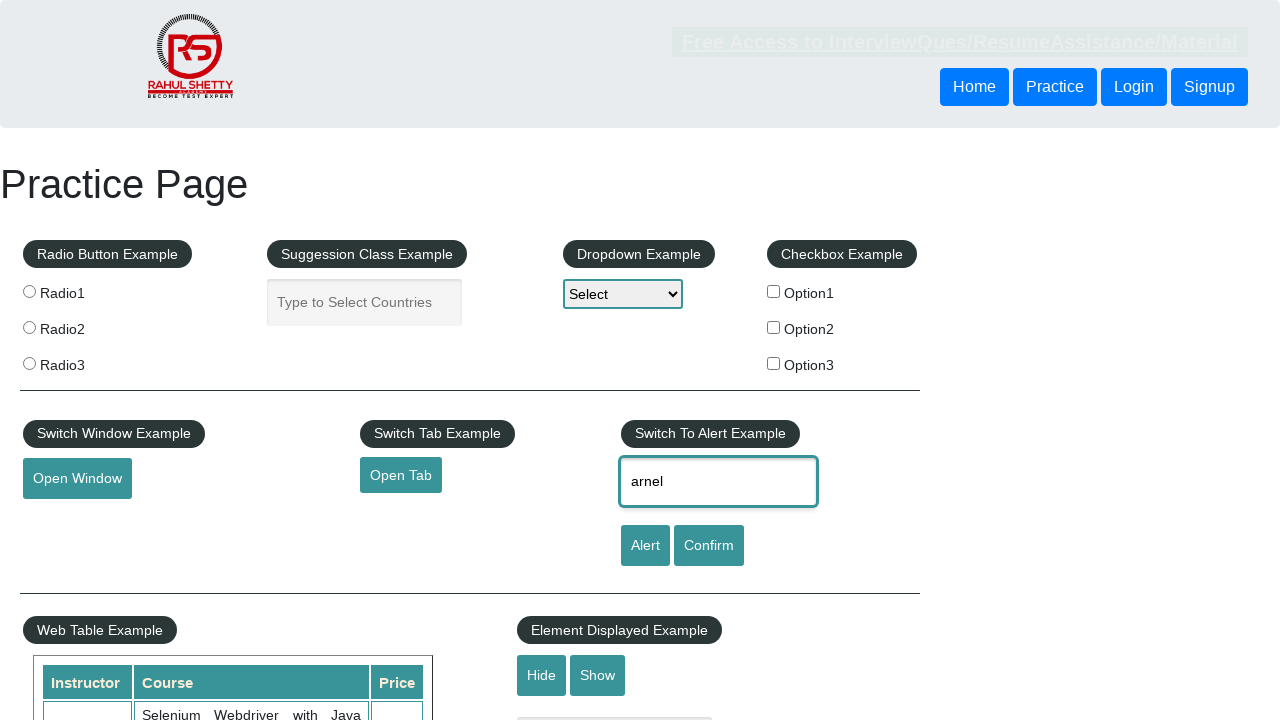

Clicked confirm button to trigger confirm dialog at (709, 546) on #confirmbtn
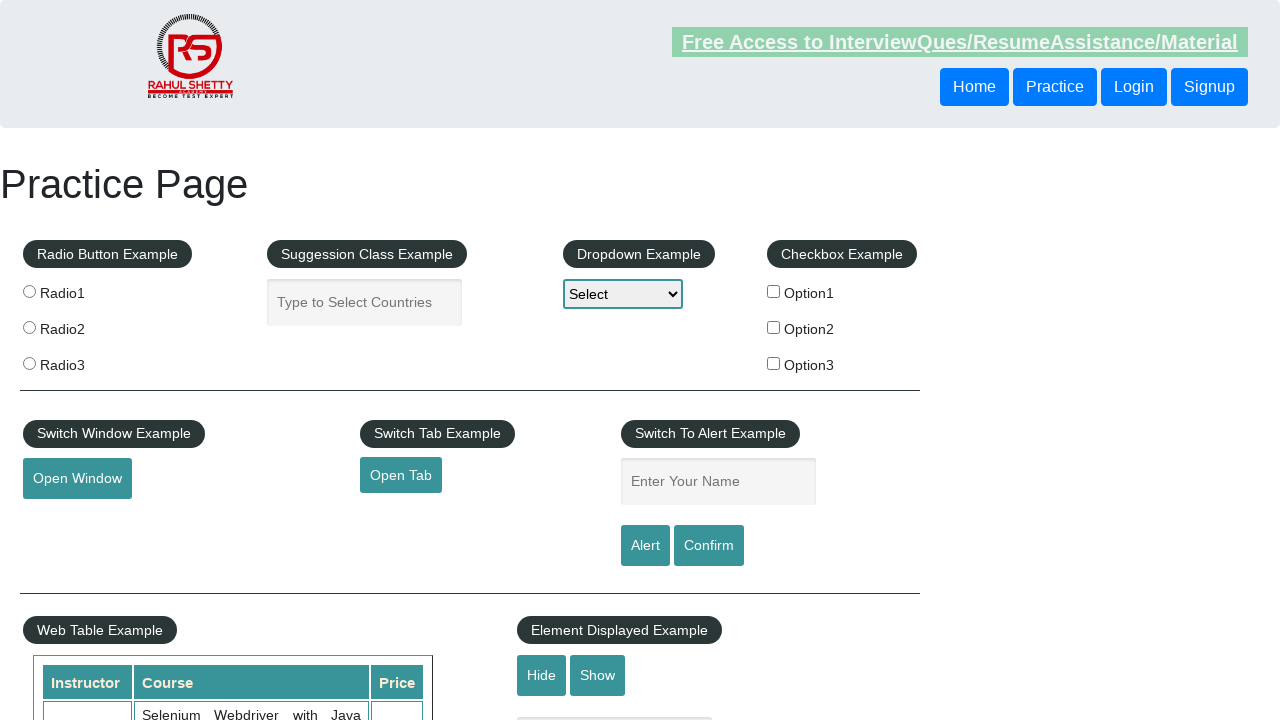

Waited 500ms to ensure dialog handling completed
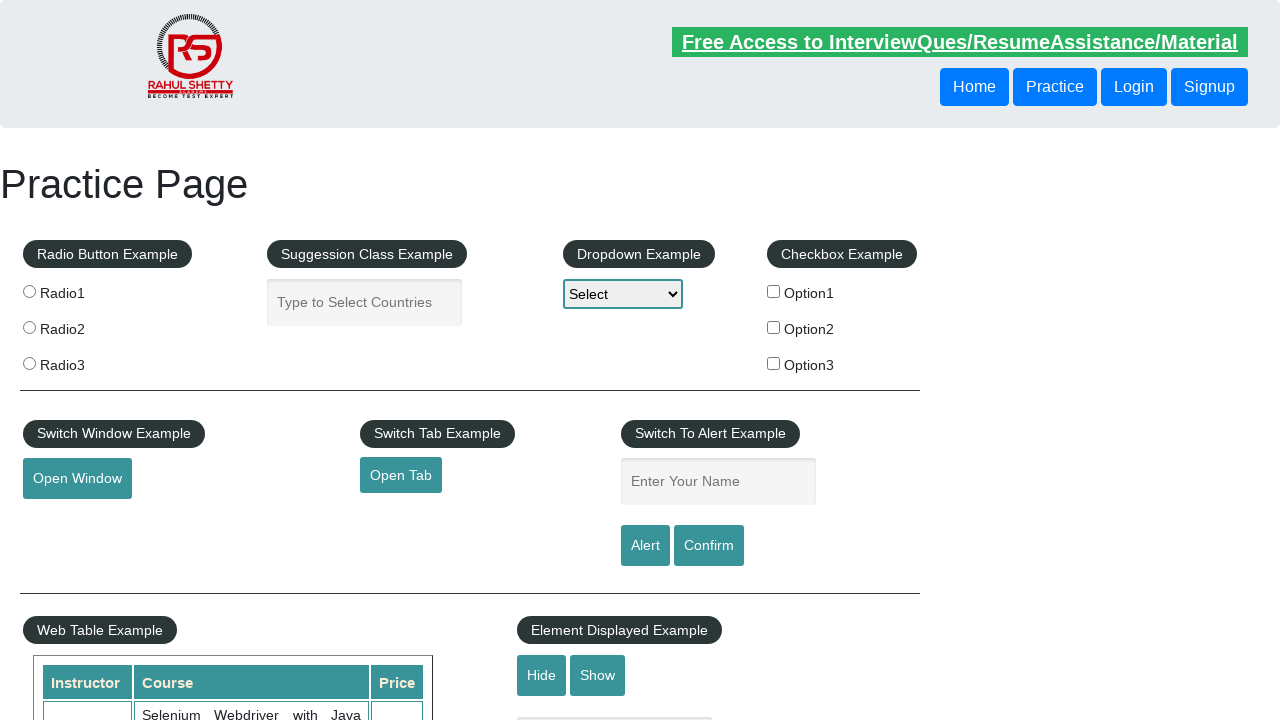

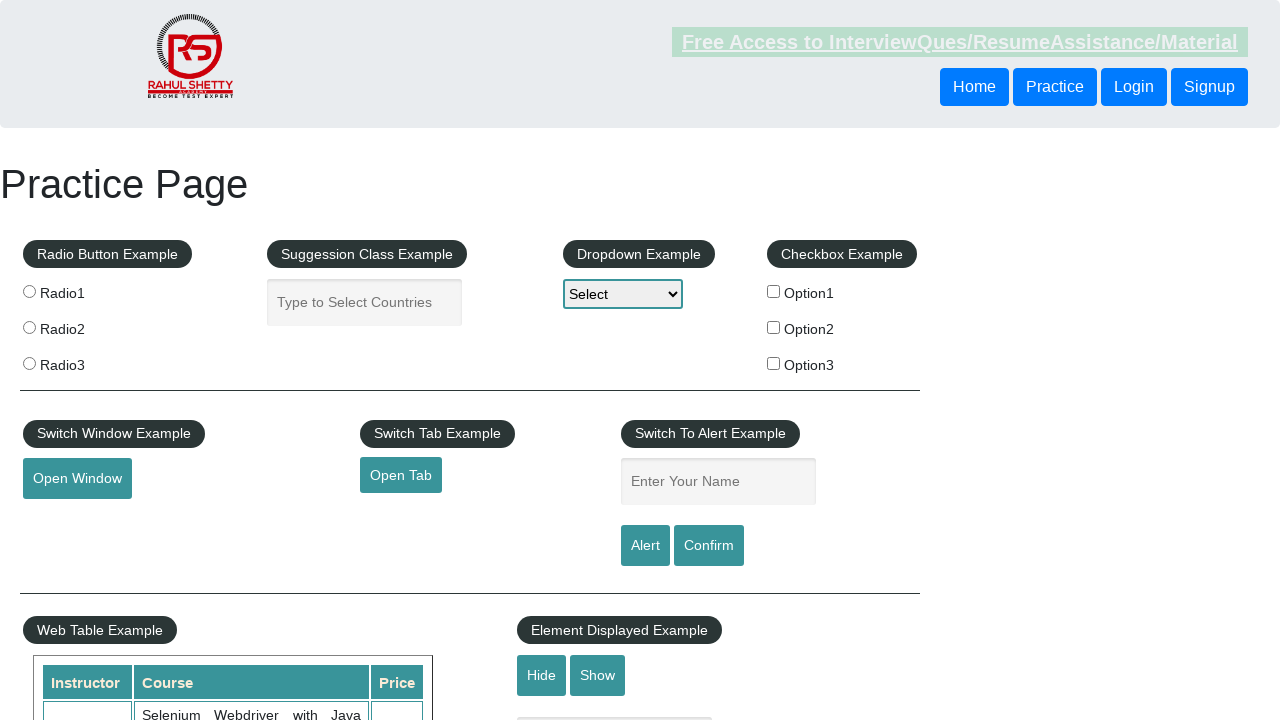